Tests context menu (right-click) functionality by right-clicking on an image element and then clicking through multiple menu items in the popup menu

Starting URL: https://deluxe-menu.com/popup-mode-sample.html

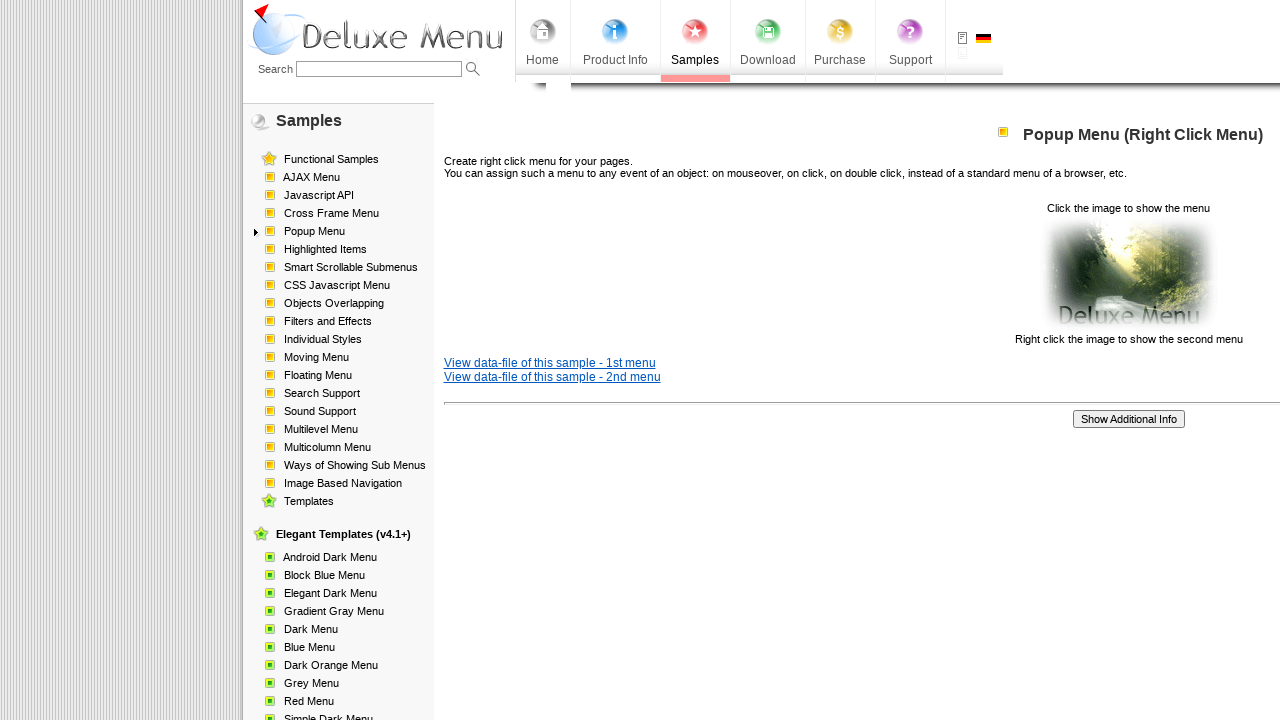

Located image element for context menu
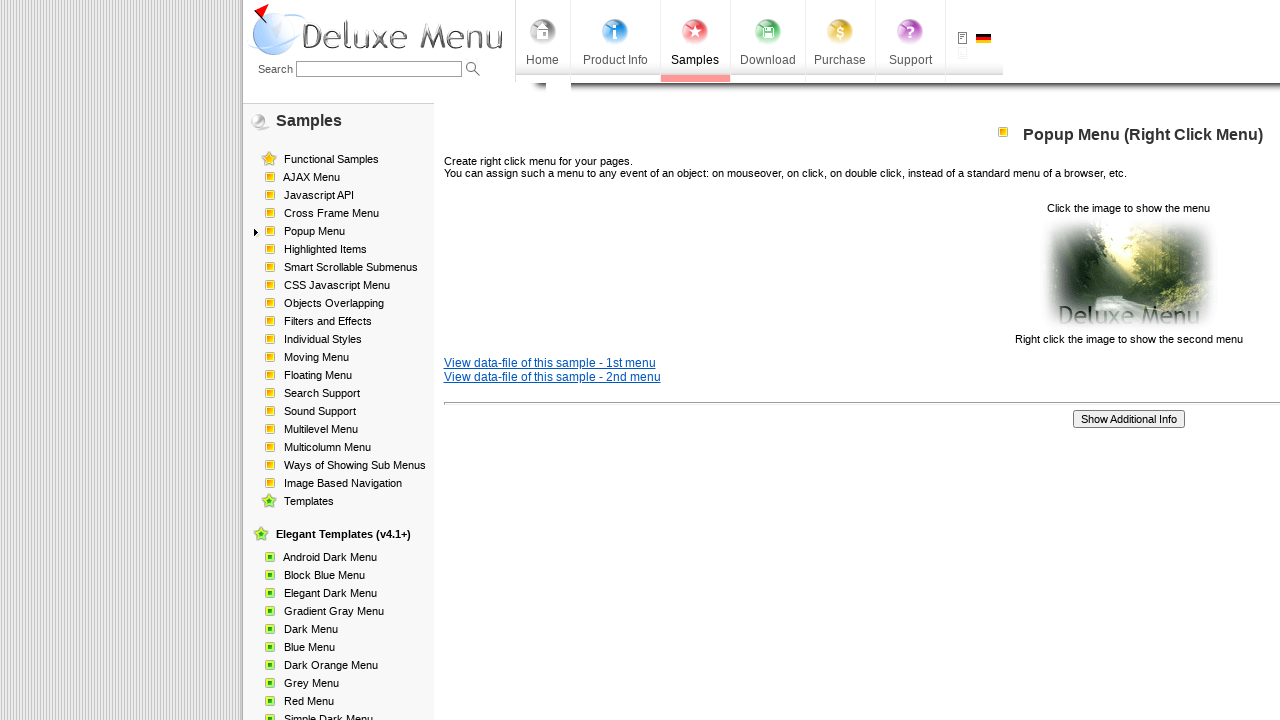

Right-clicked on image element to open context menu at (1128, 274) on xpath=/html/body/div/table/tbody/tr/td[2]/div[2]/table[1]/tbody/tr/td[3]/p[2]/im
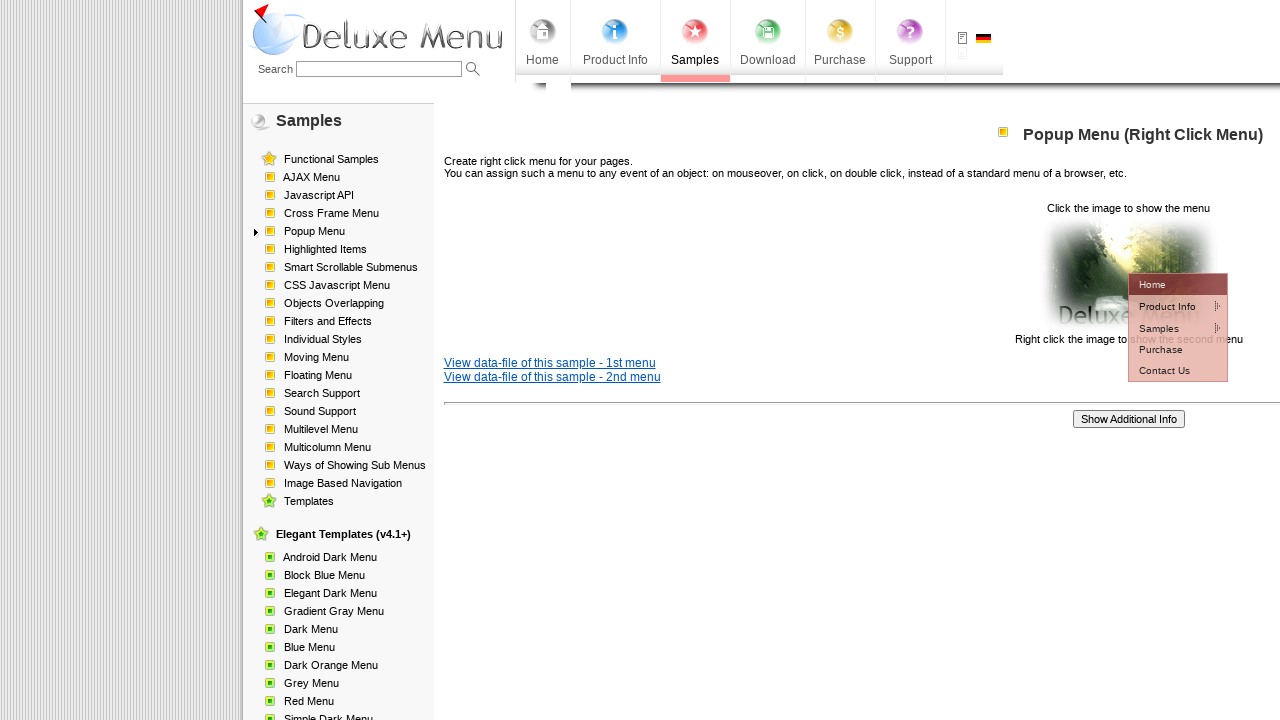

Clicked first context menu item at (1165, 306) on #dm2m1i1tdT
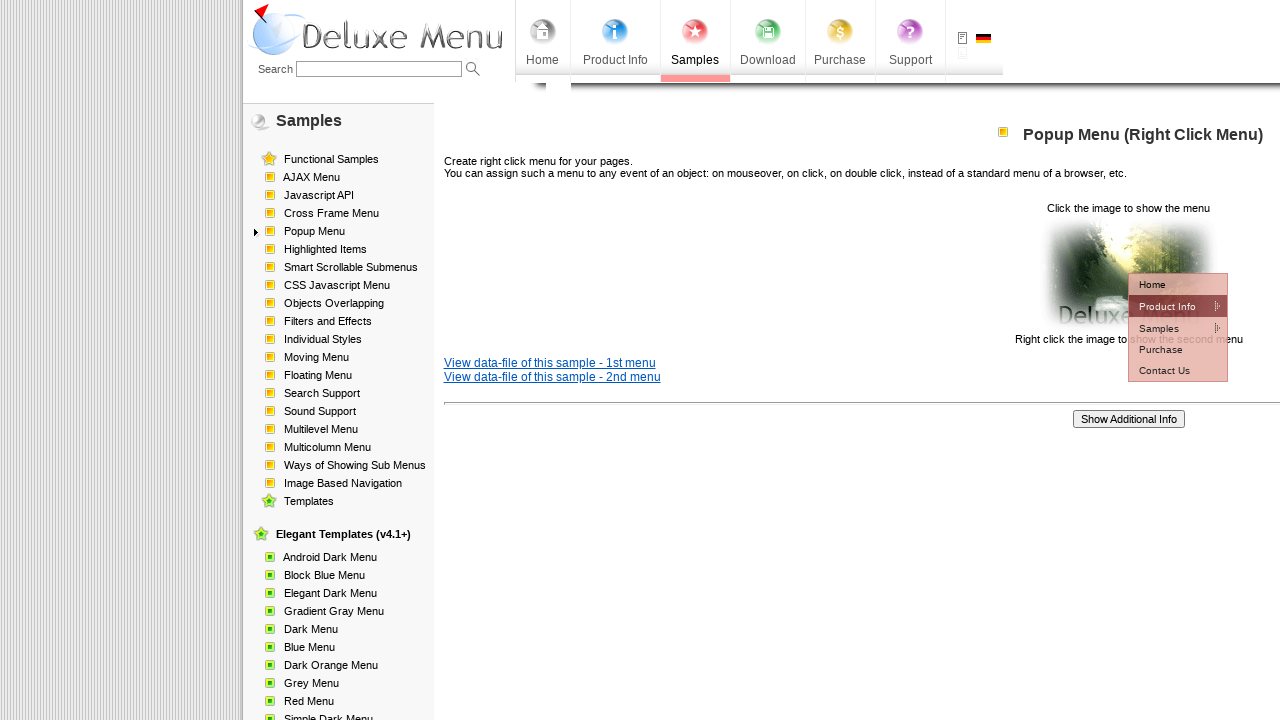

Clicked second context menu item at (1052, 327) on #dm2m2i1tdT
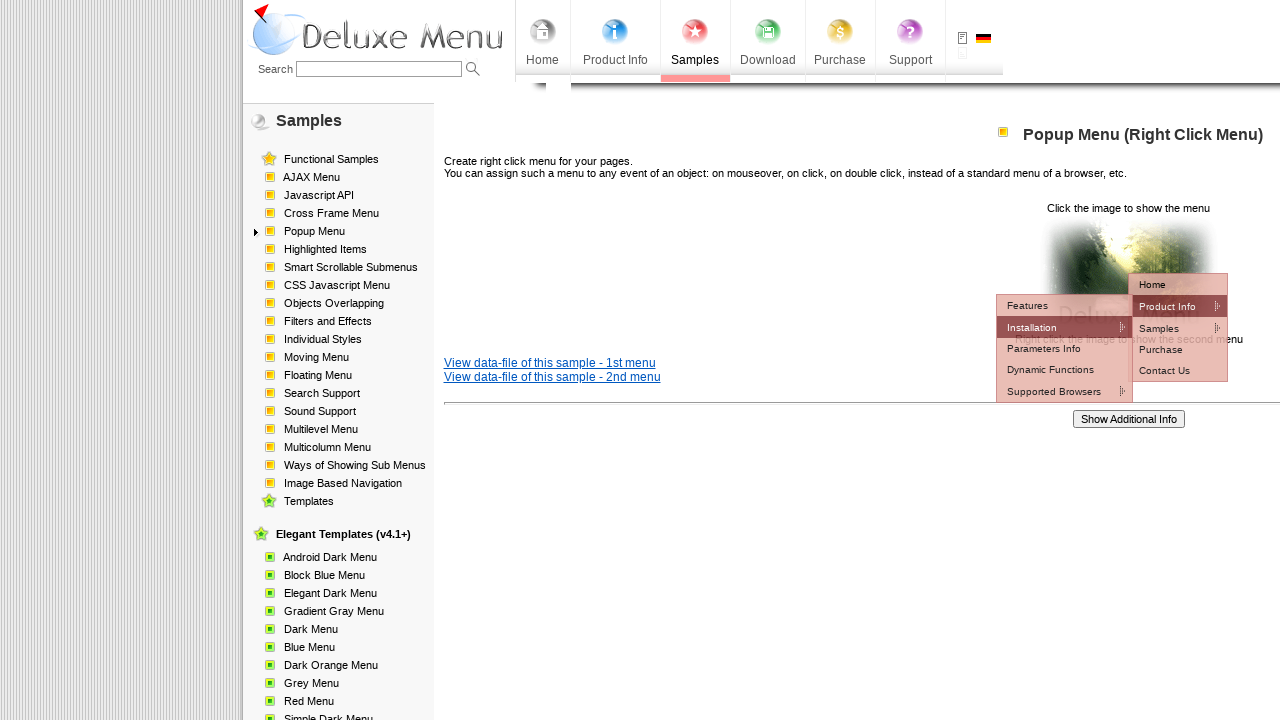

Clicked third context menu item at (1178, 348) on #dm2m3i1tdT
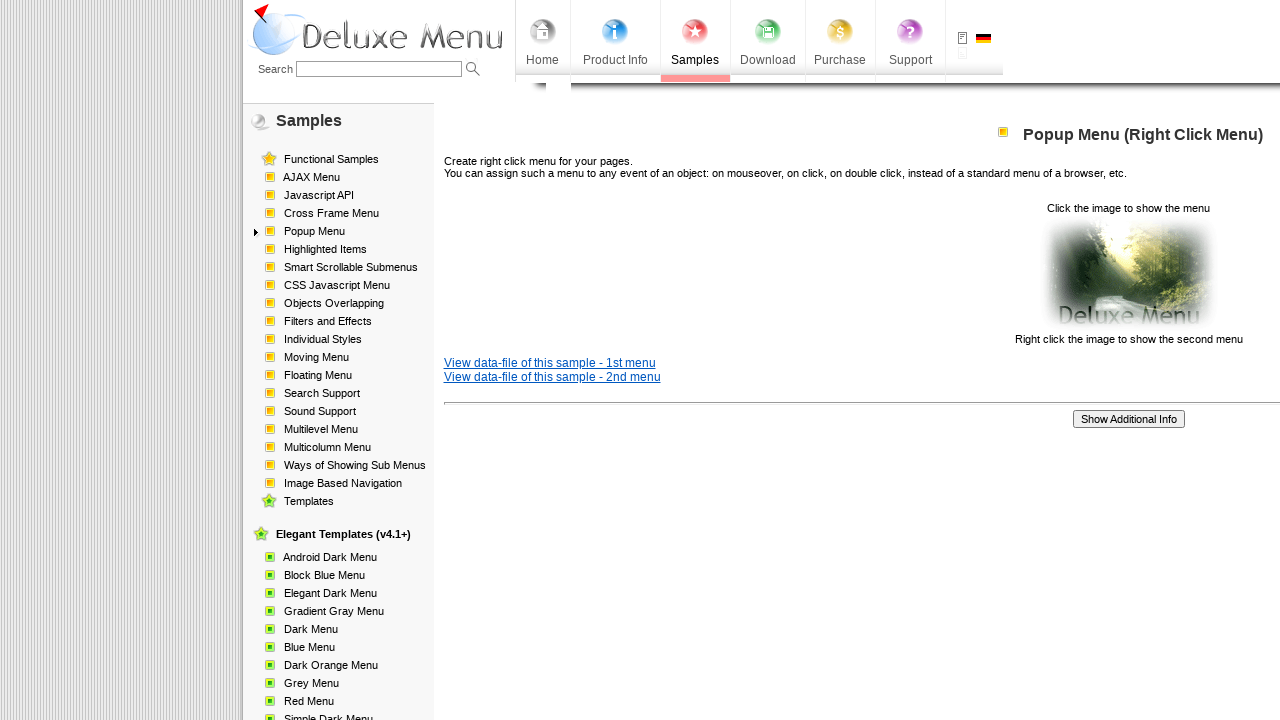

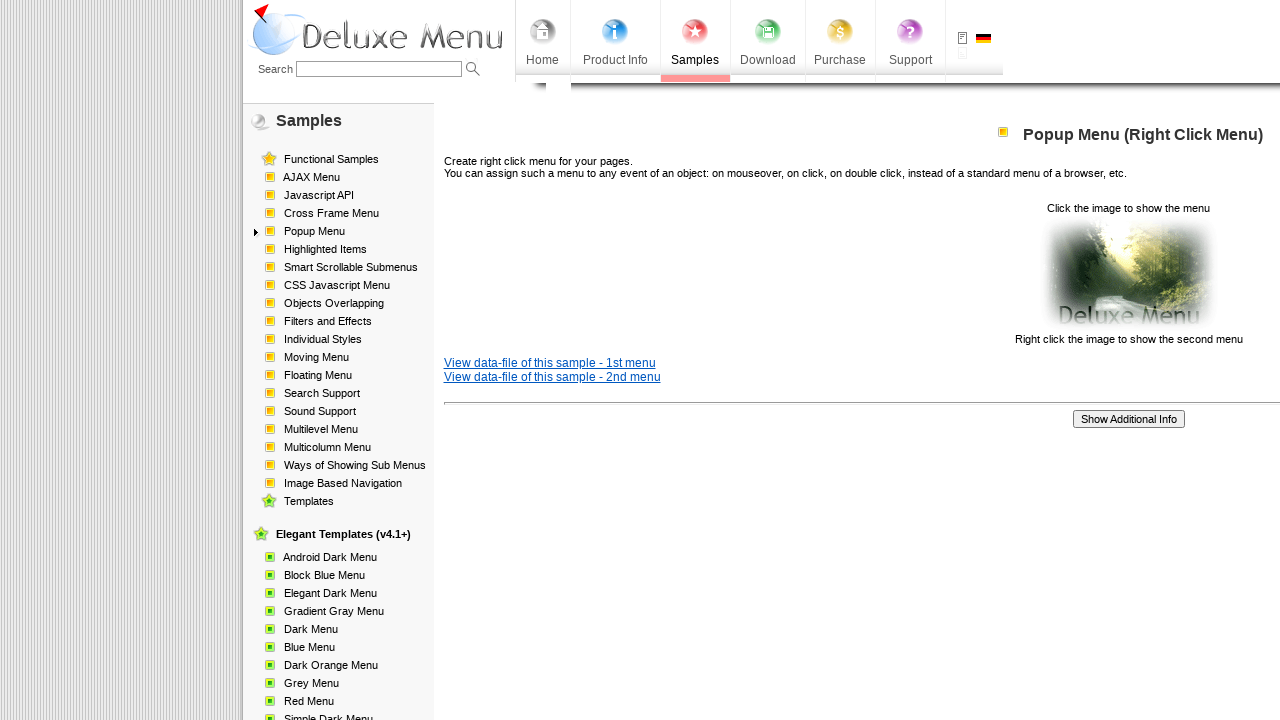